Tests drag and drop functionality by moving an image element to a target container

Starting URL: https://www.techlearn.in/code/drag-and-drop/

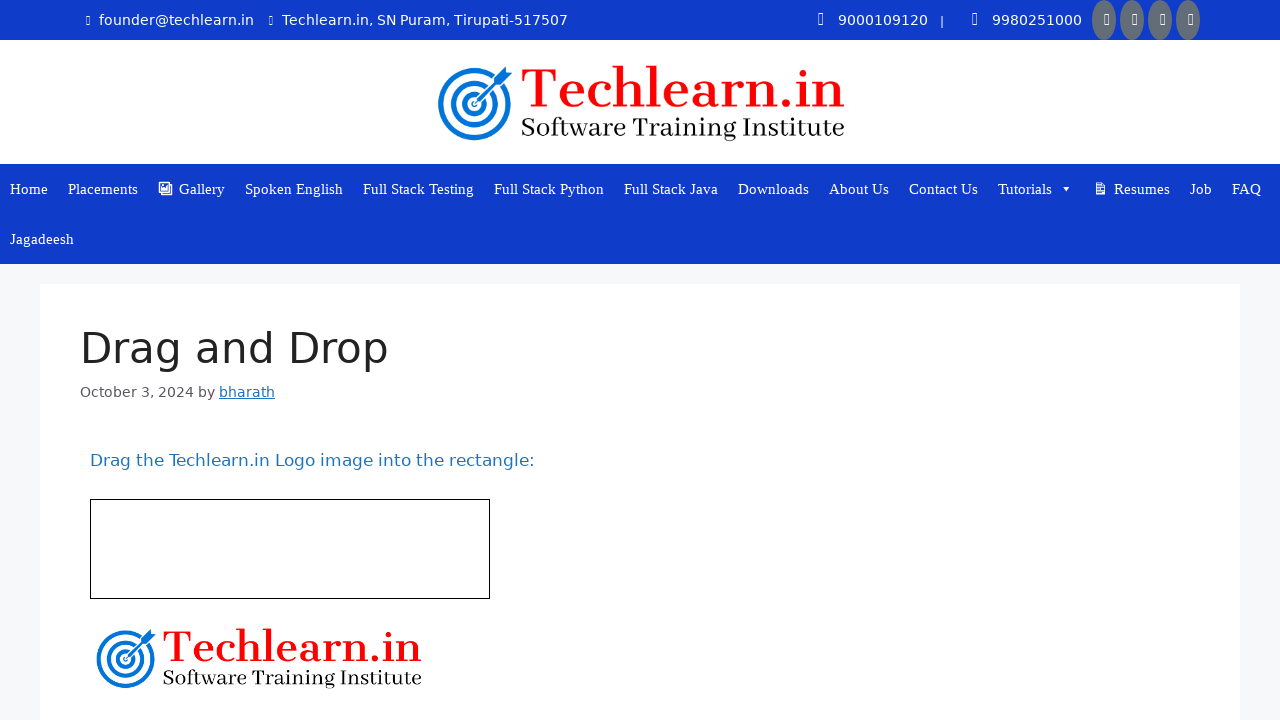

Navigated to drag and drop test page
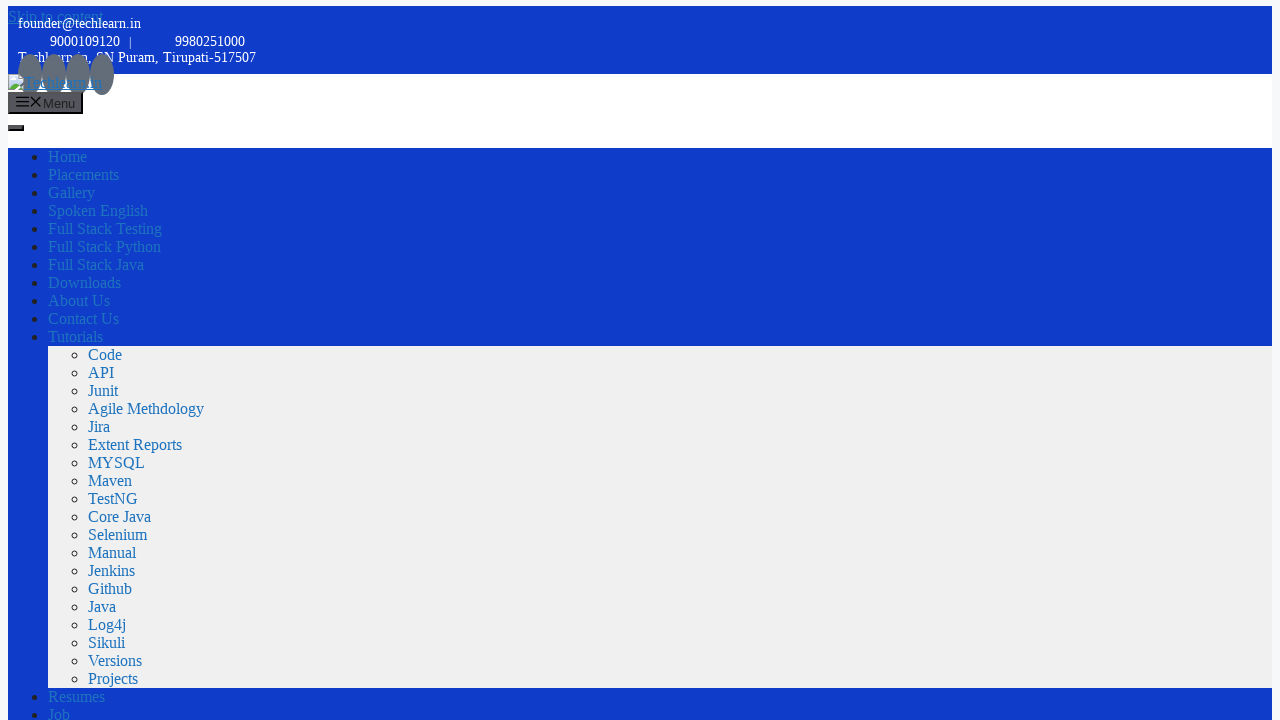

Located source image element with id 'drag1'
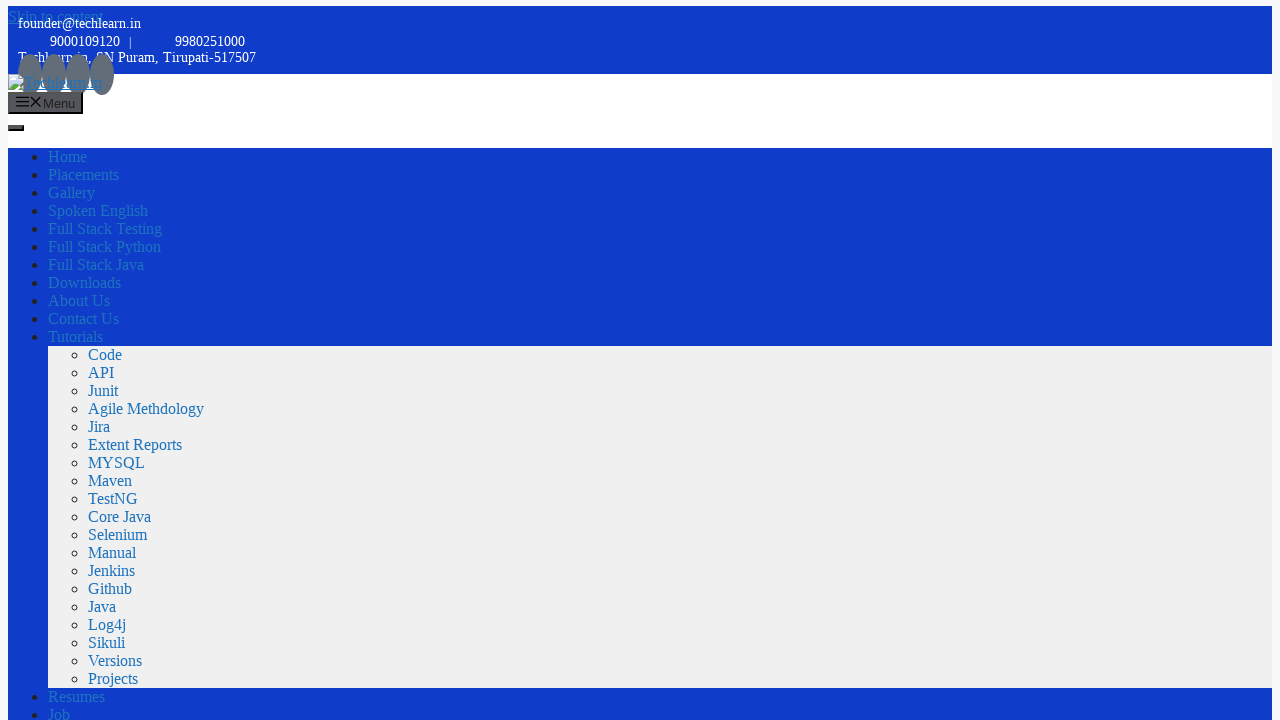

Located target container with id 'div1'
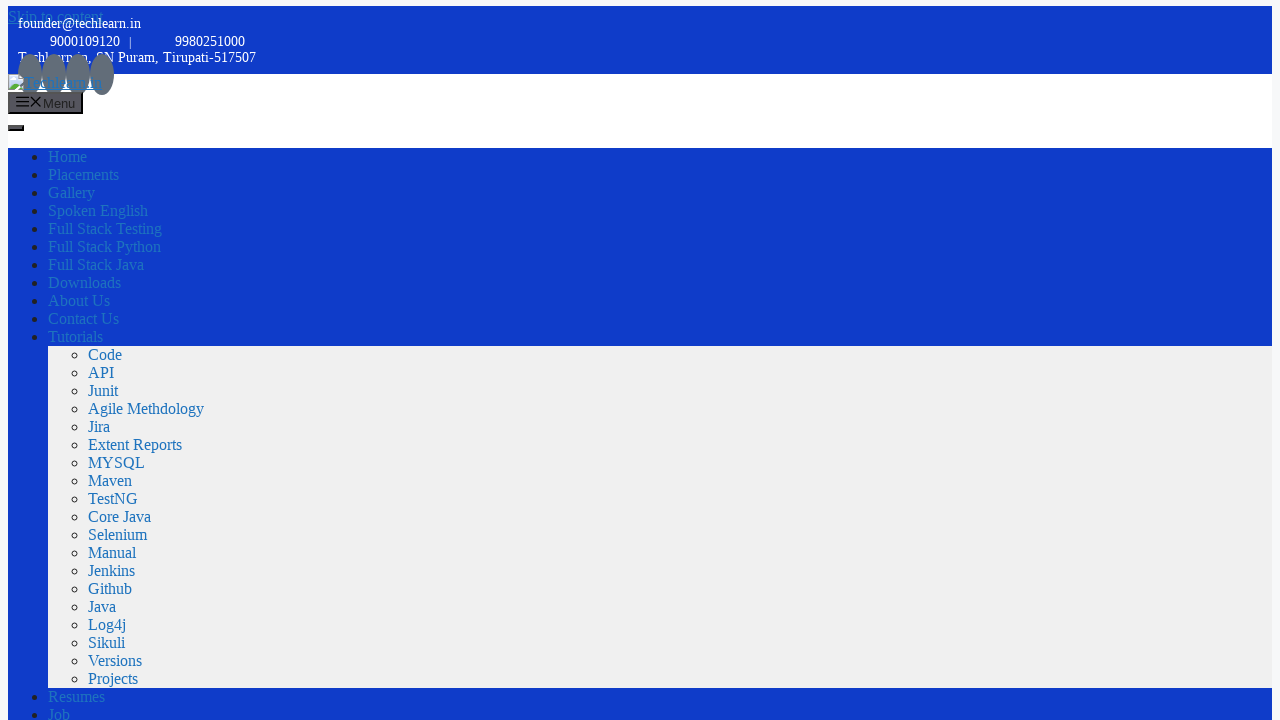

Dragged image element to target container at (219, 247)
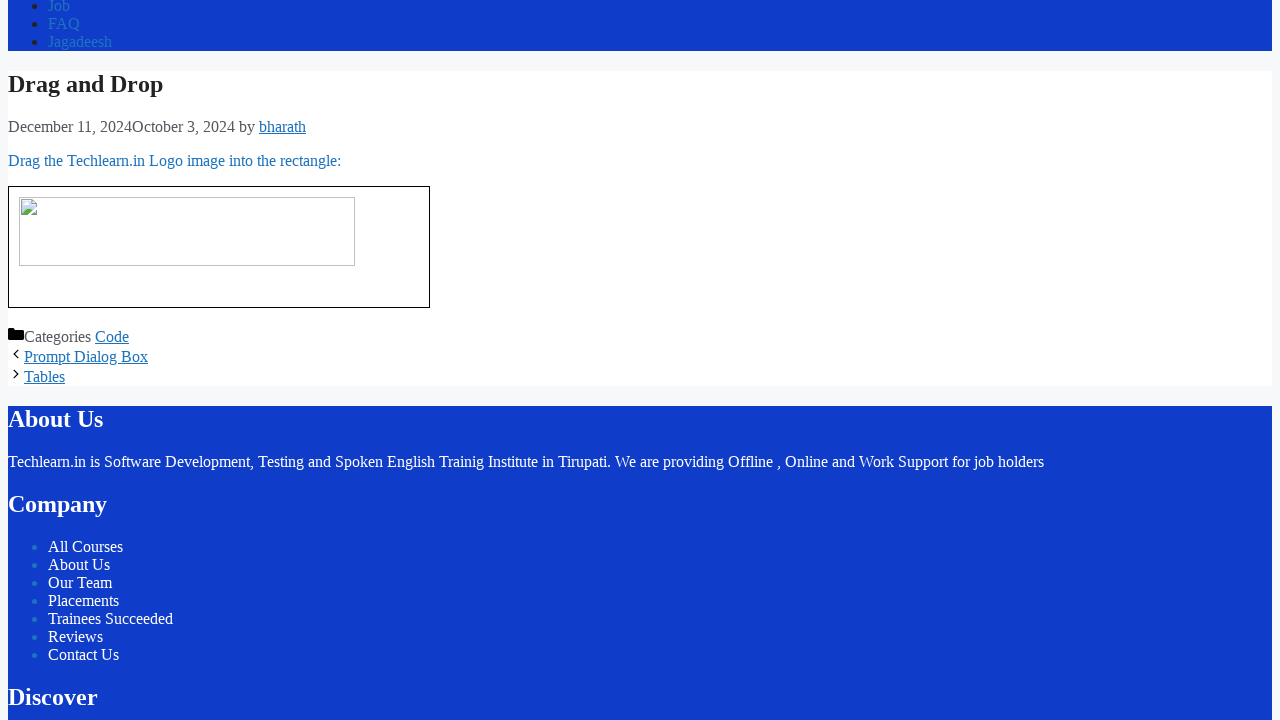

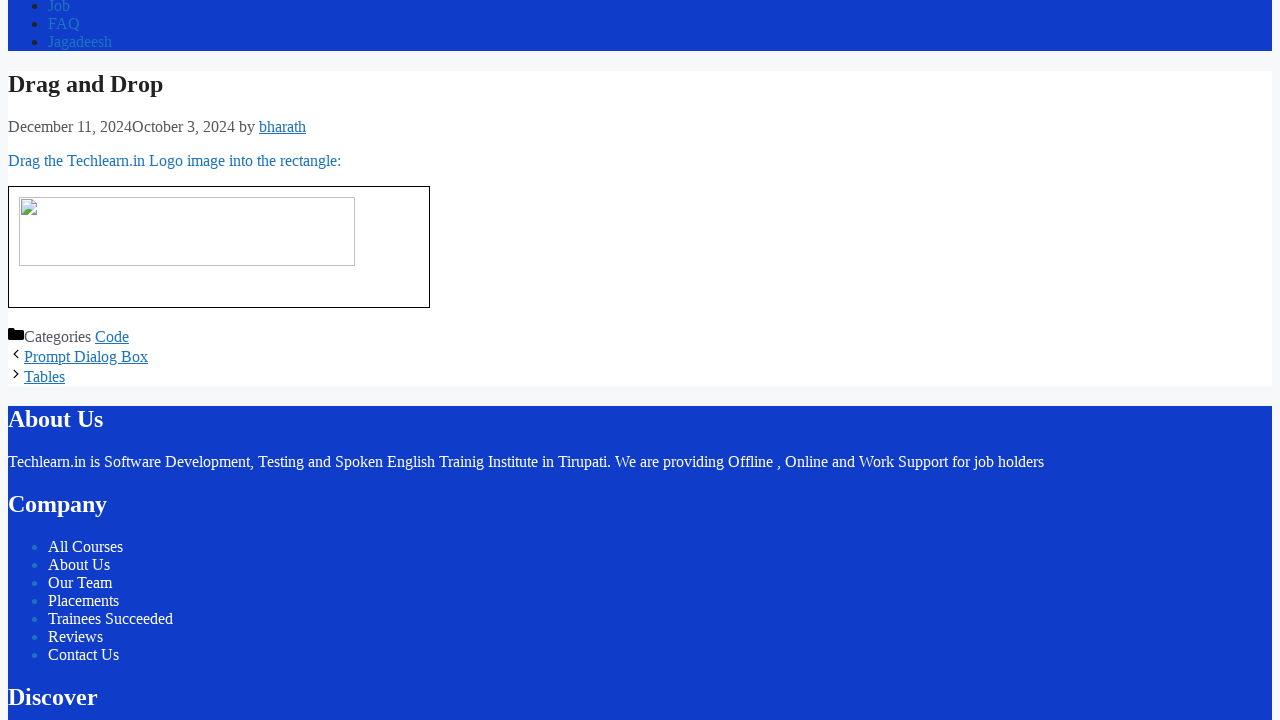